Tests that car transfer search fails with appropriate error message when search is attempted with empty/incomplete form fields.

Starting URL: https://trip.com/

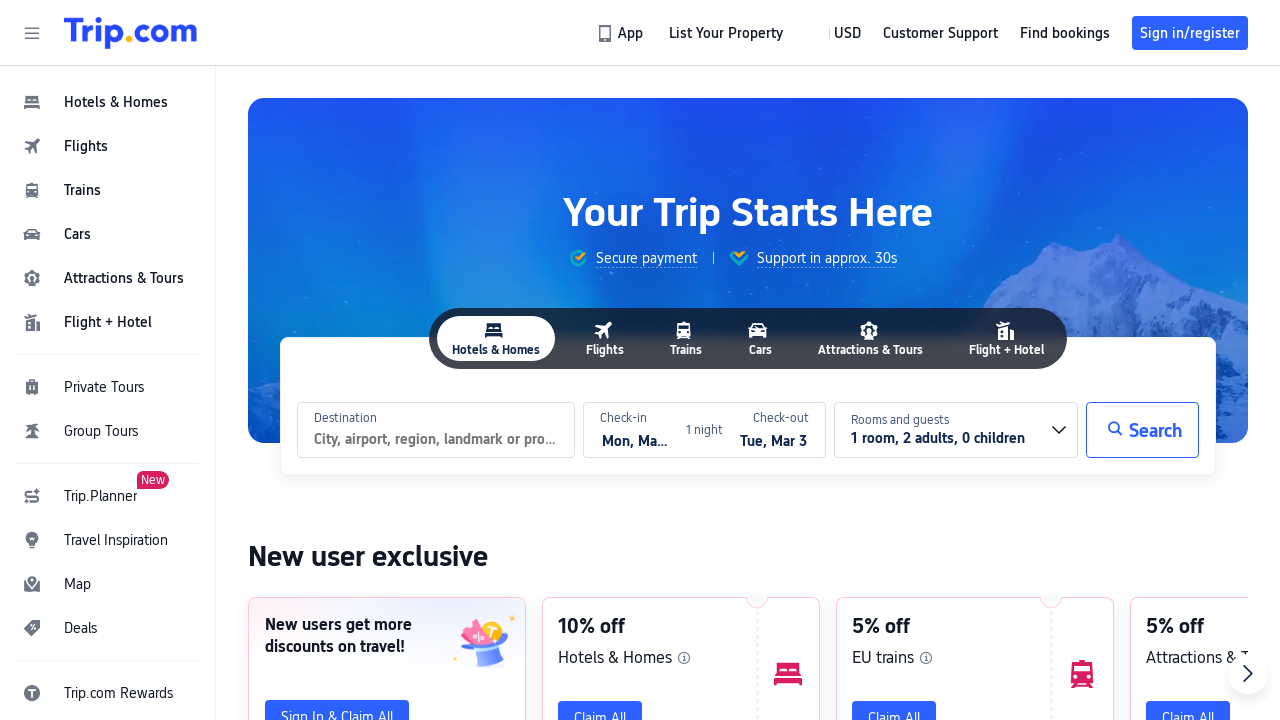

Waited for cars navigation selector to load
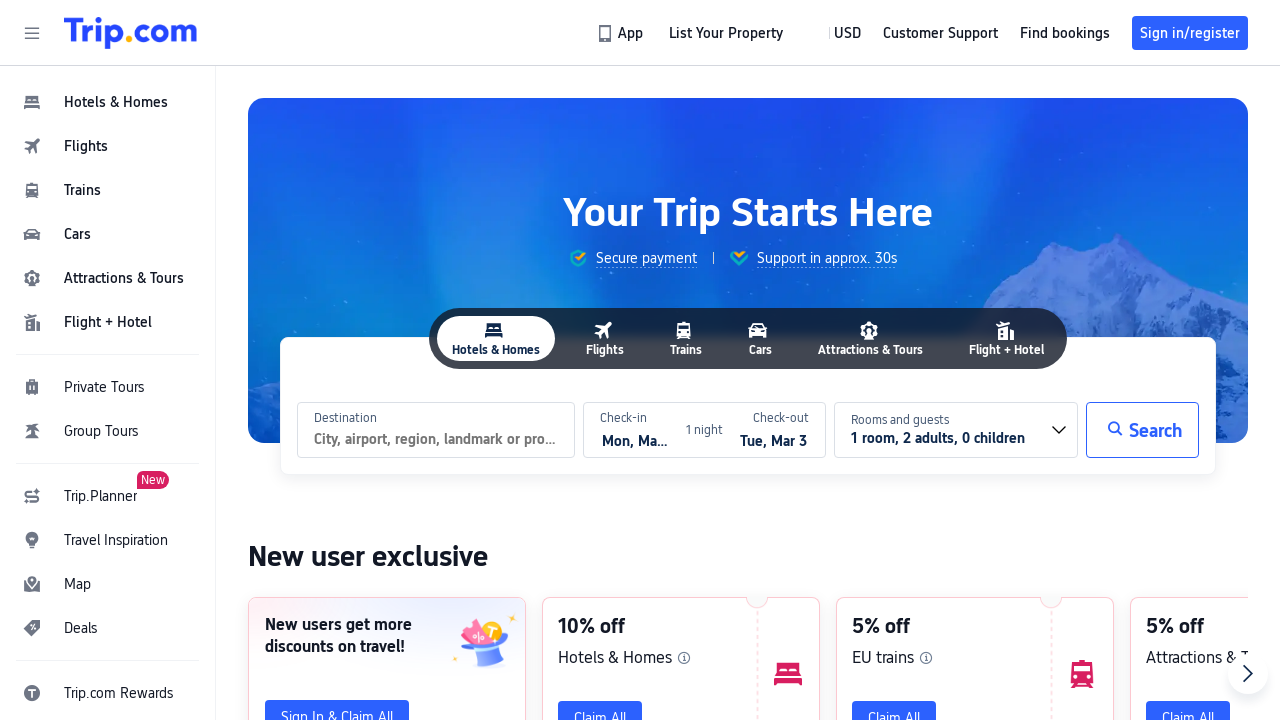

Clicked on cars navigation menu at (108, 234) on #header_action_nav_cars
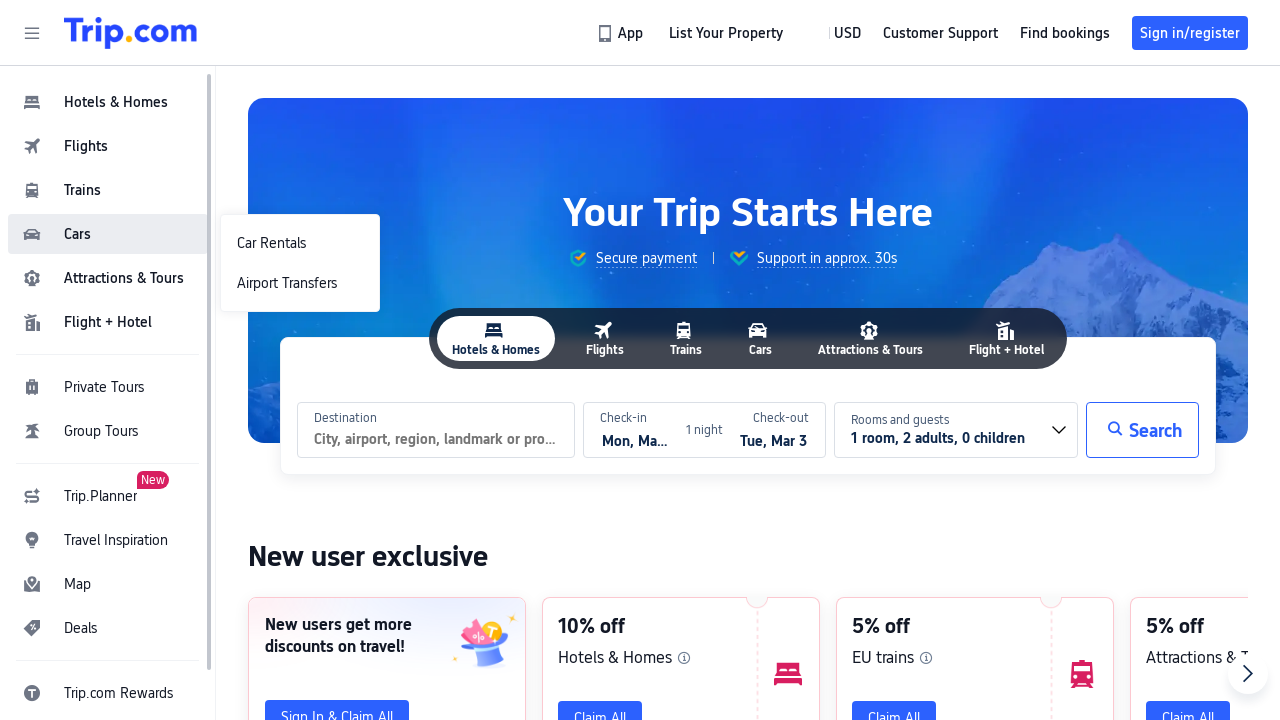

Waited for Airport Transfers selector to load
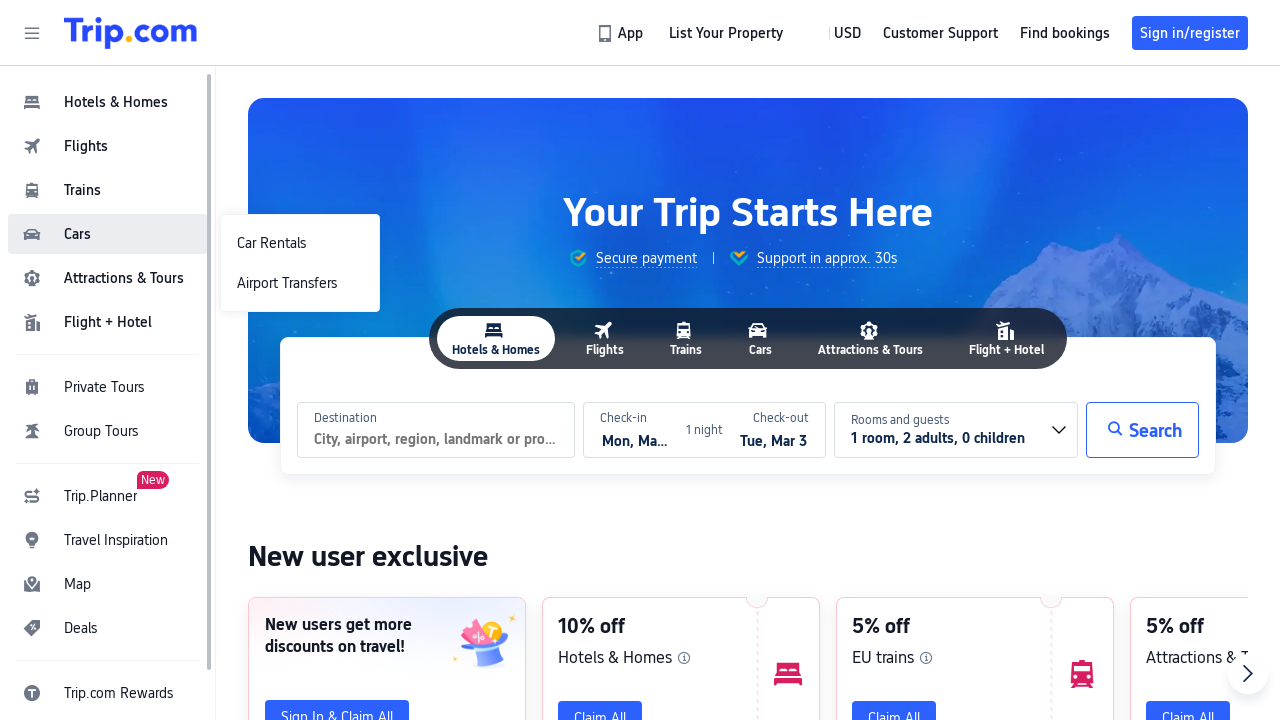

Clicked on Airport Transfers option at (300, 283) on #header_action_nav_Airport\ Transfers
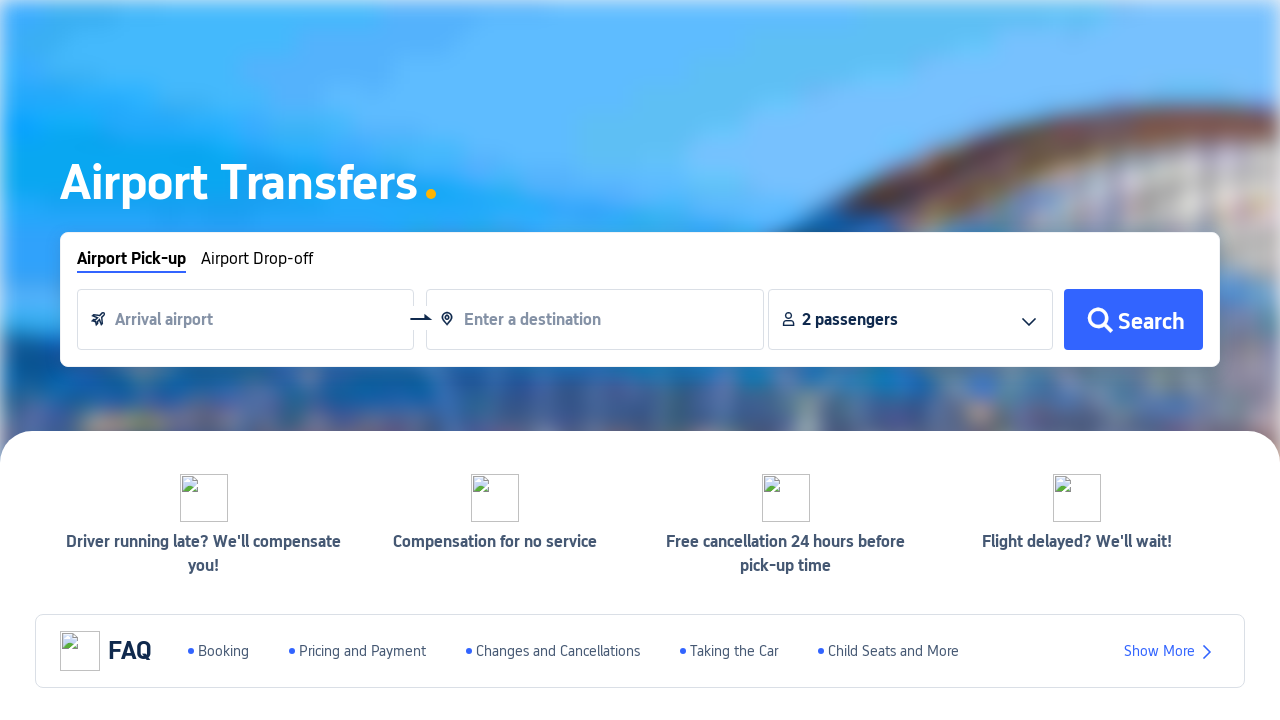

Waited for search button to load
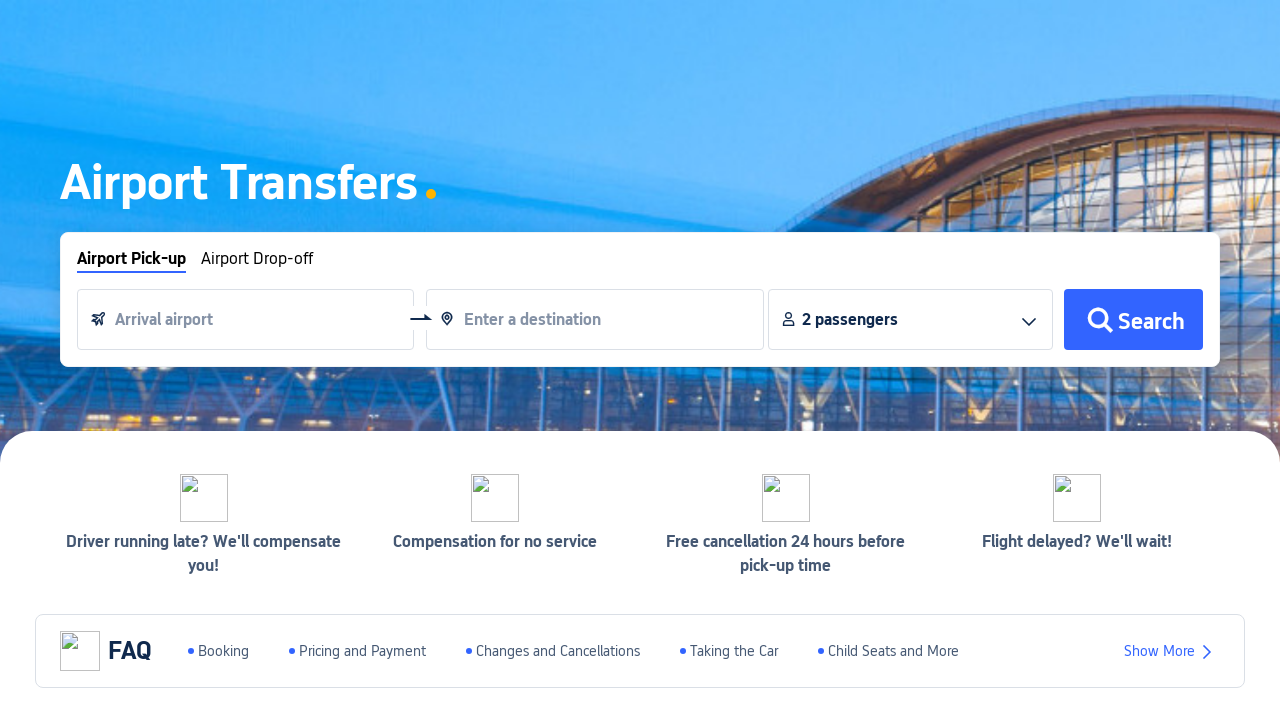

Clicked search button without filling required fields at (1133, 320) on #__next > div:nth-child(2) > div.index-layer > div.index-banner-wrapper > div.in
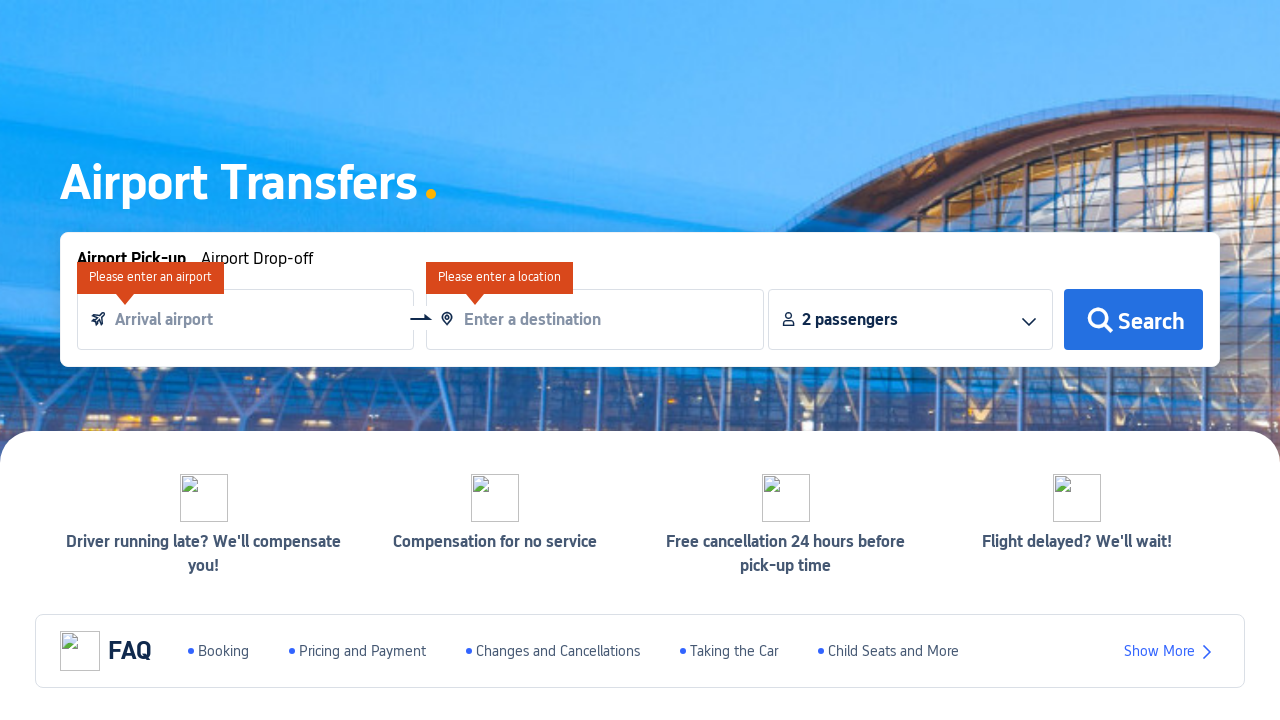

Verified error message is displayed for incomplete form submission
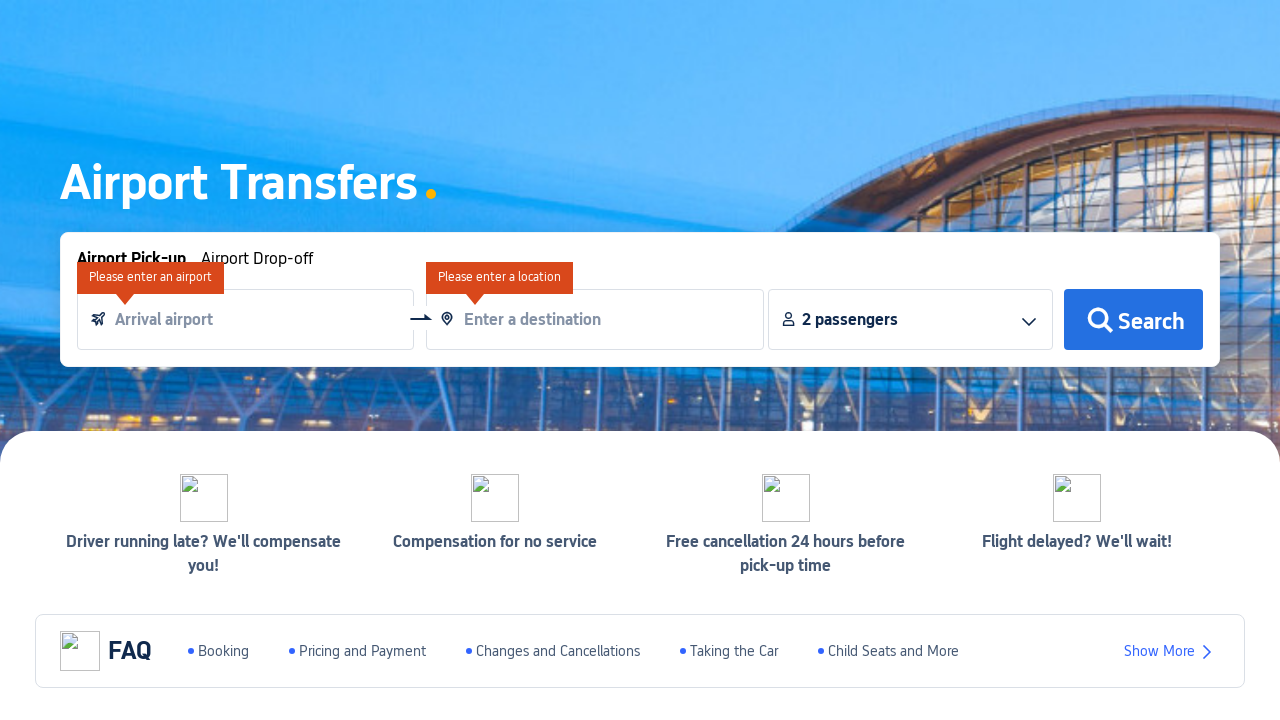

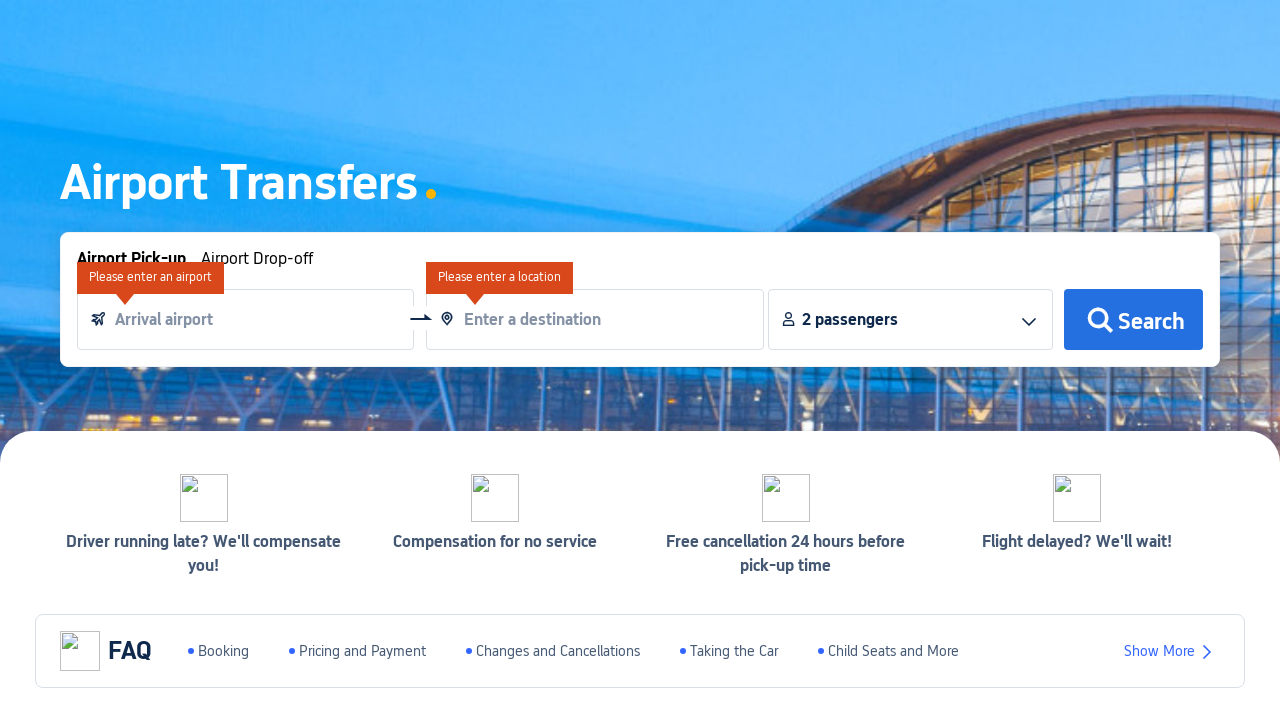